Tests tooltip functionality by hovering over an element inside an iframe and verifying the tooltip text appears

Starting URL: https://jqueryui.com/tooltip/

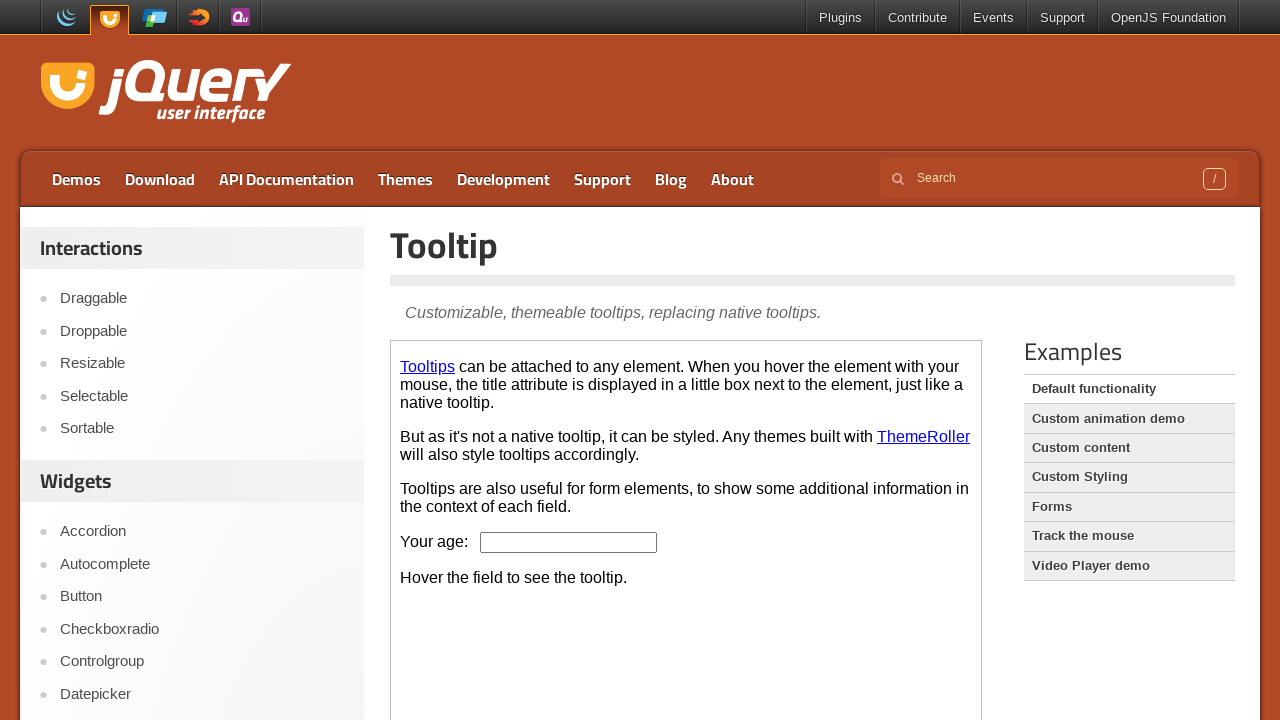

Located the demo iframe containing tooltip example
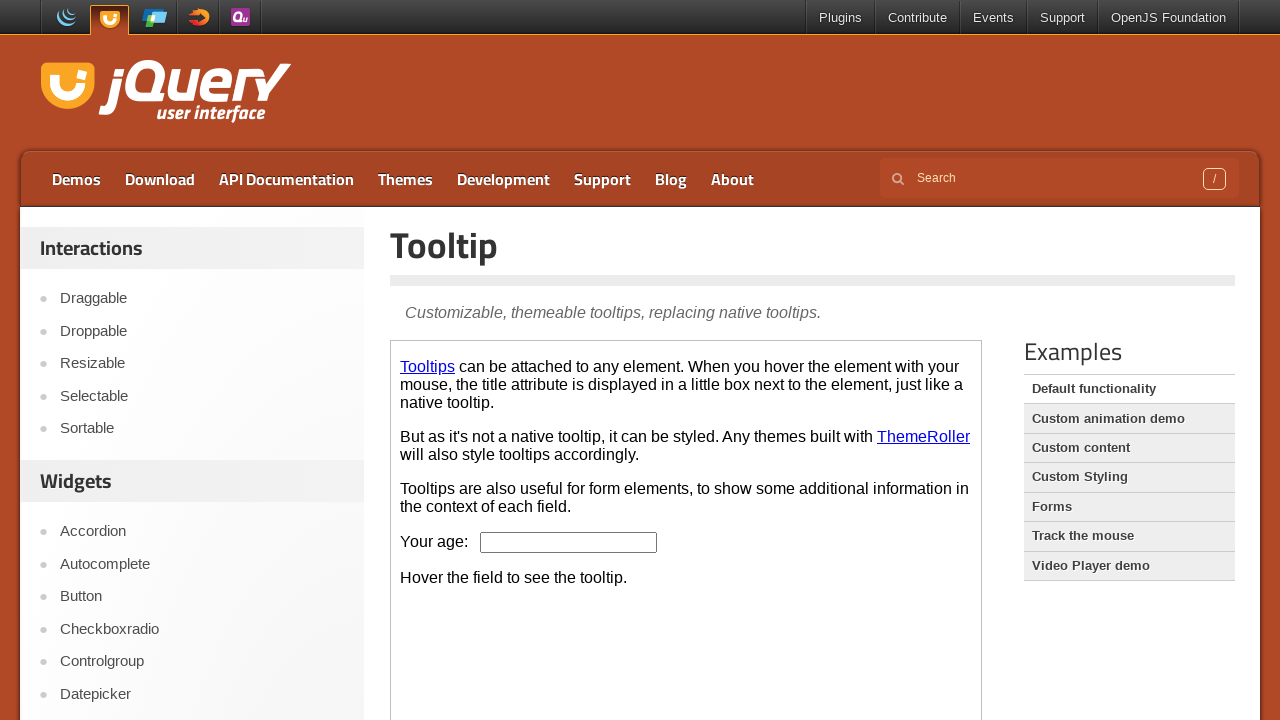

Located the age input element inside iframe
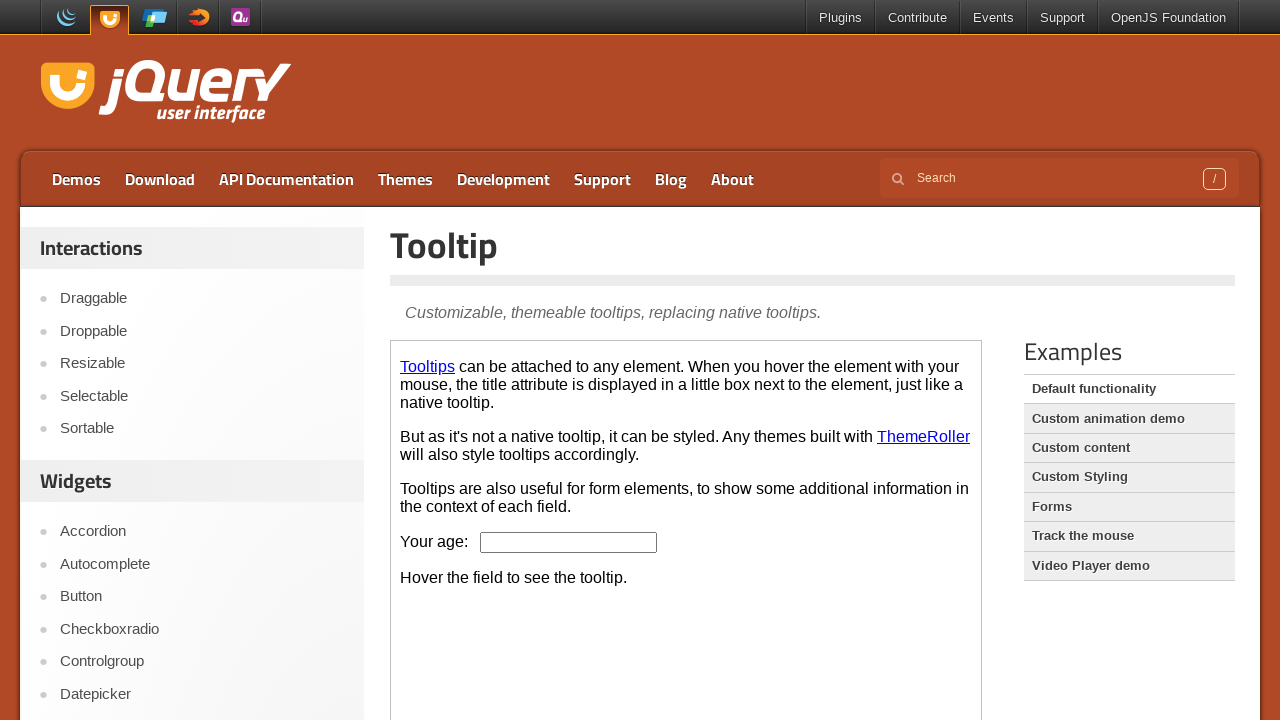

Hovered over age input to trigger tooltip at (569, 542) on .demo-frame >> internal:control=enter-frame >> #age
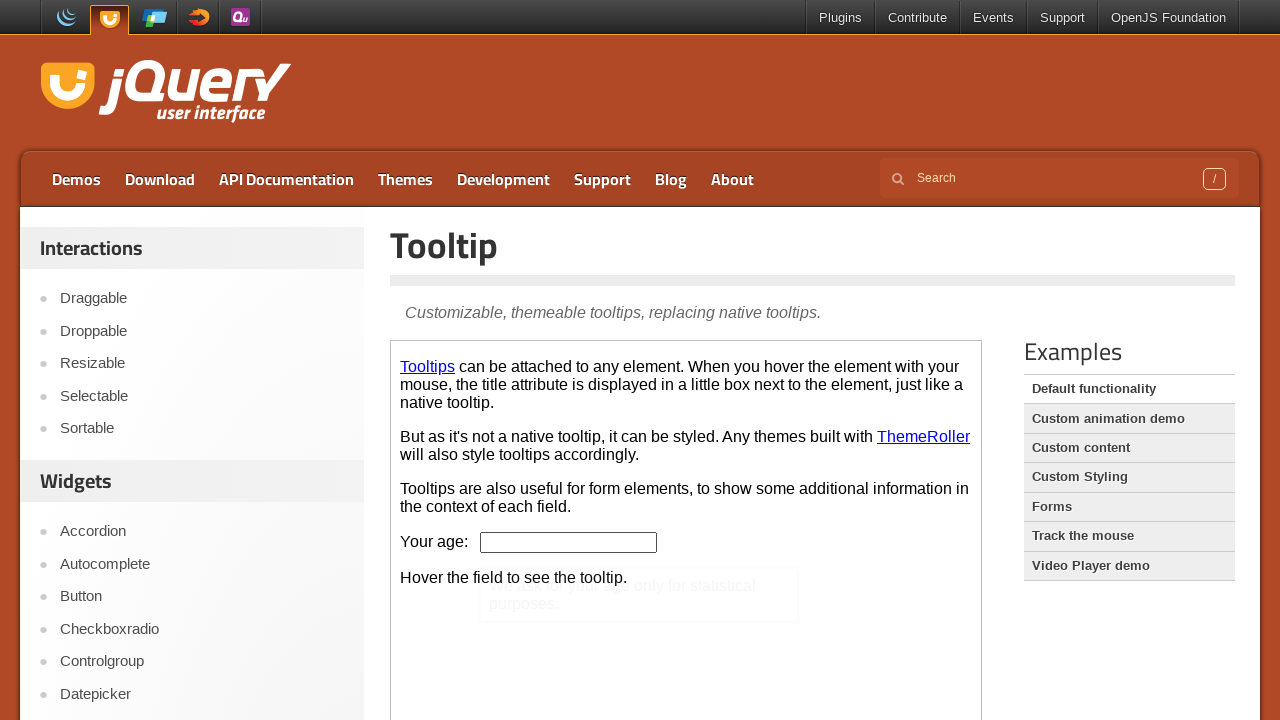

Located tooltip content element
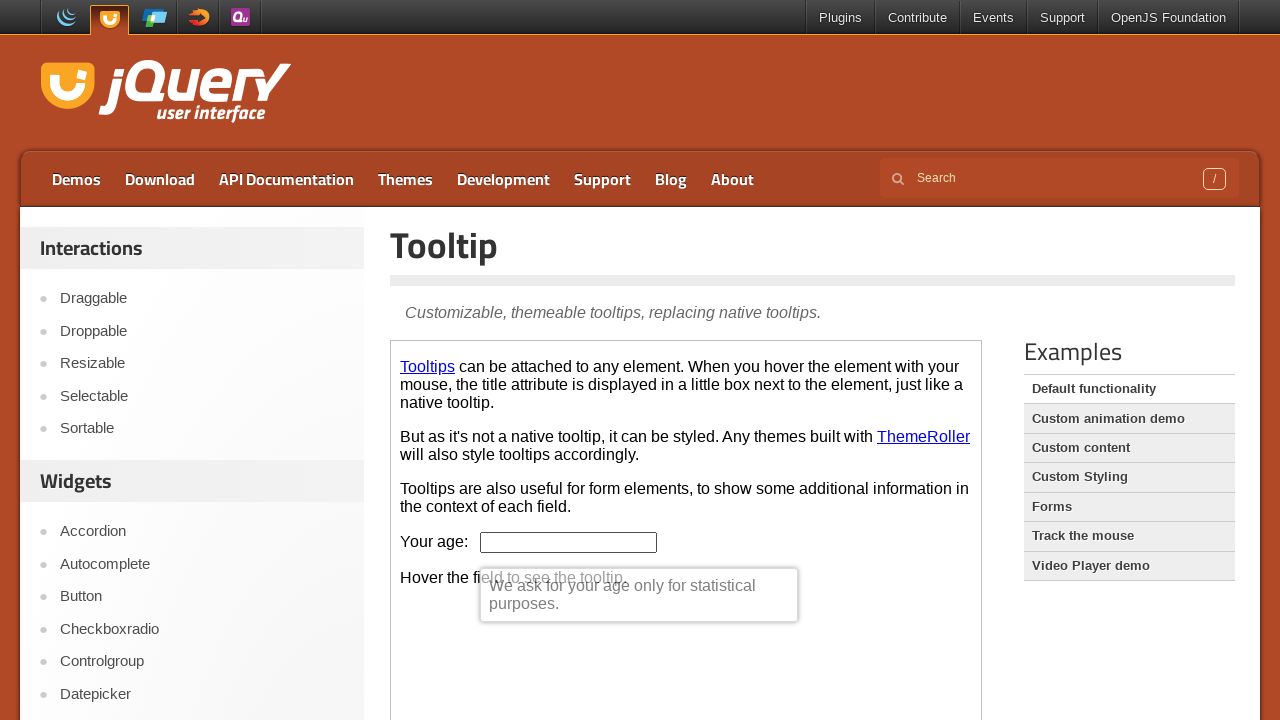

Retrieved tooltip text: 'We ask for your age only for statistical purposes.'
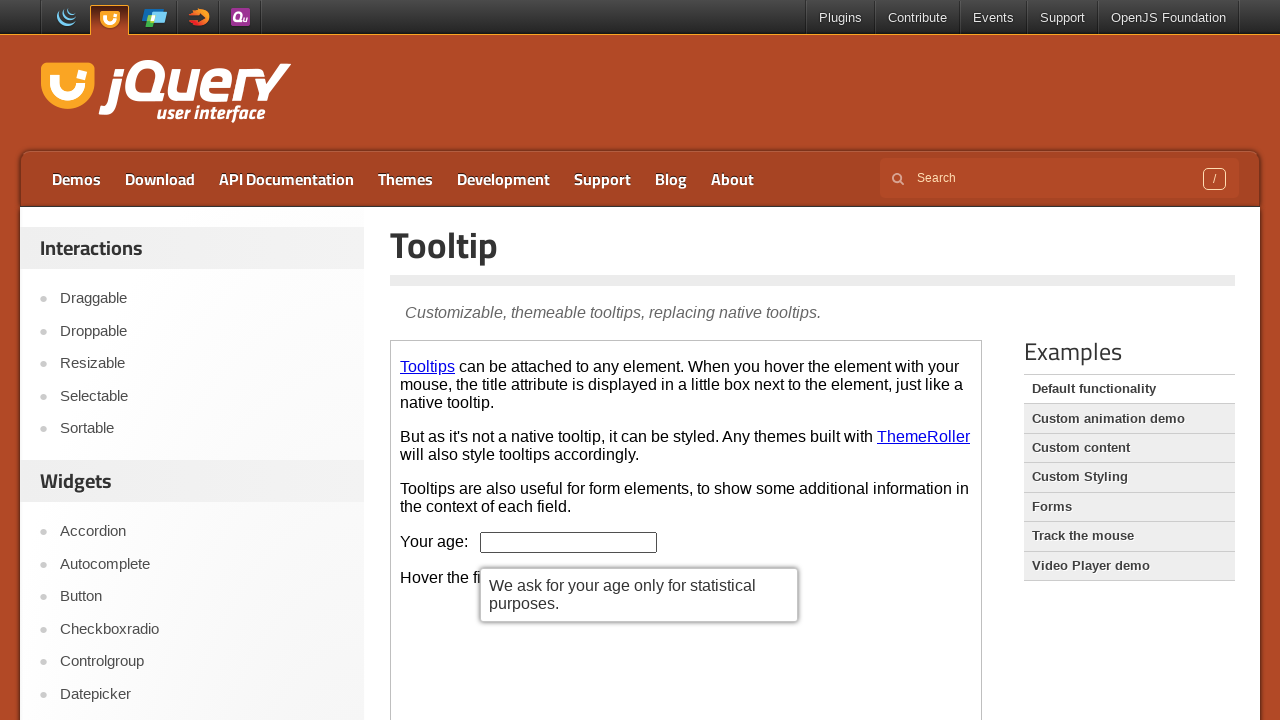

Printed tooltip content to console
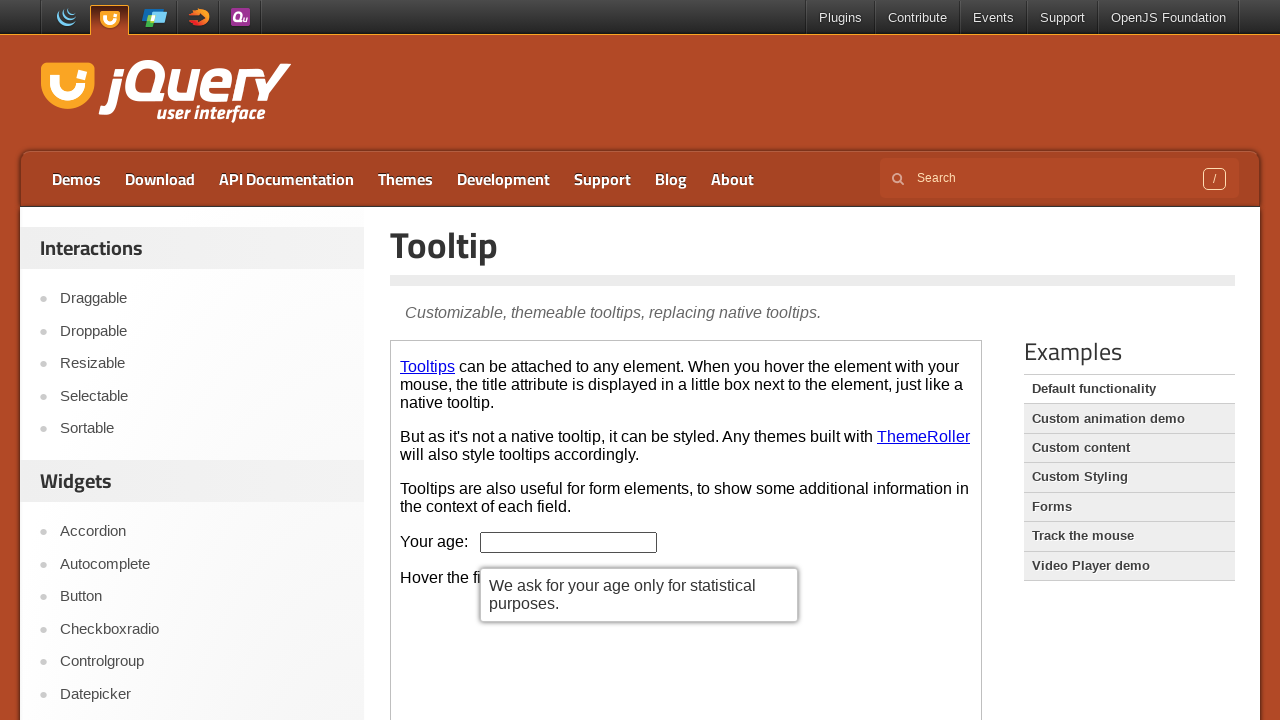

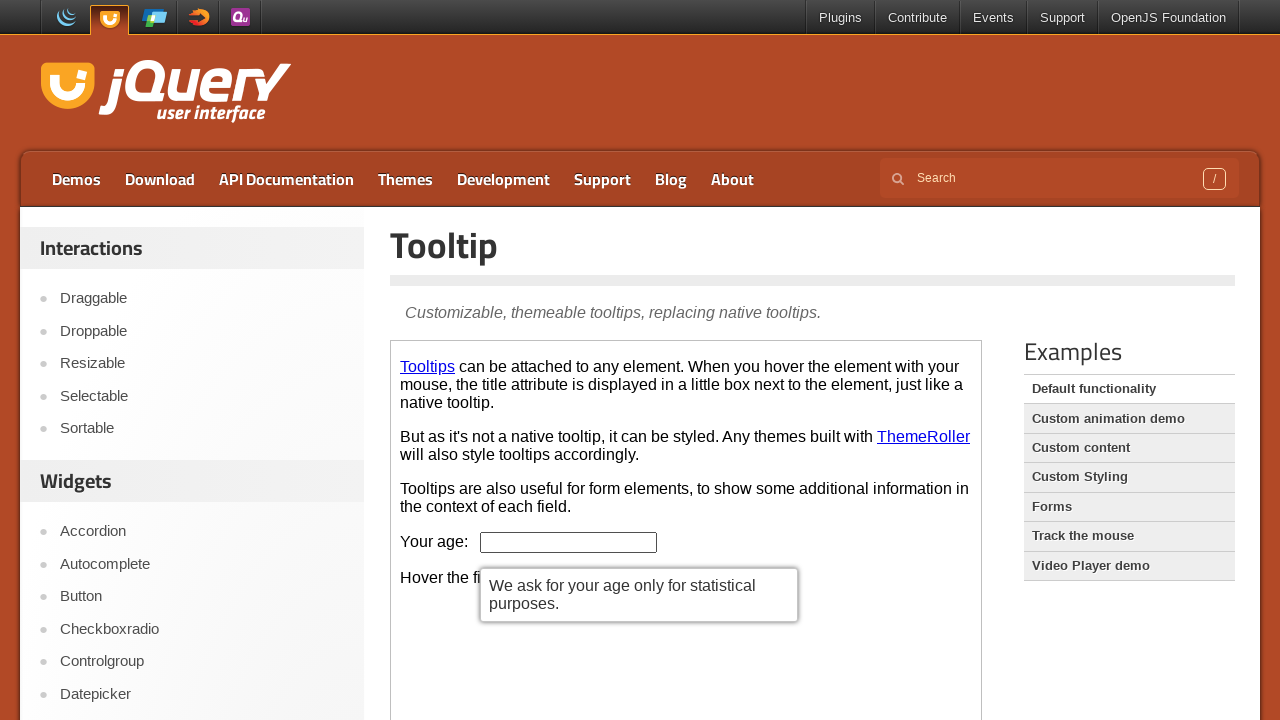